Tests a registration form by filling in first name, last name, and email fields, then submitting the form and verifying successful registration message

Starting URL: http://suninjuly.github.io/registration1.html

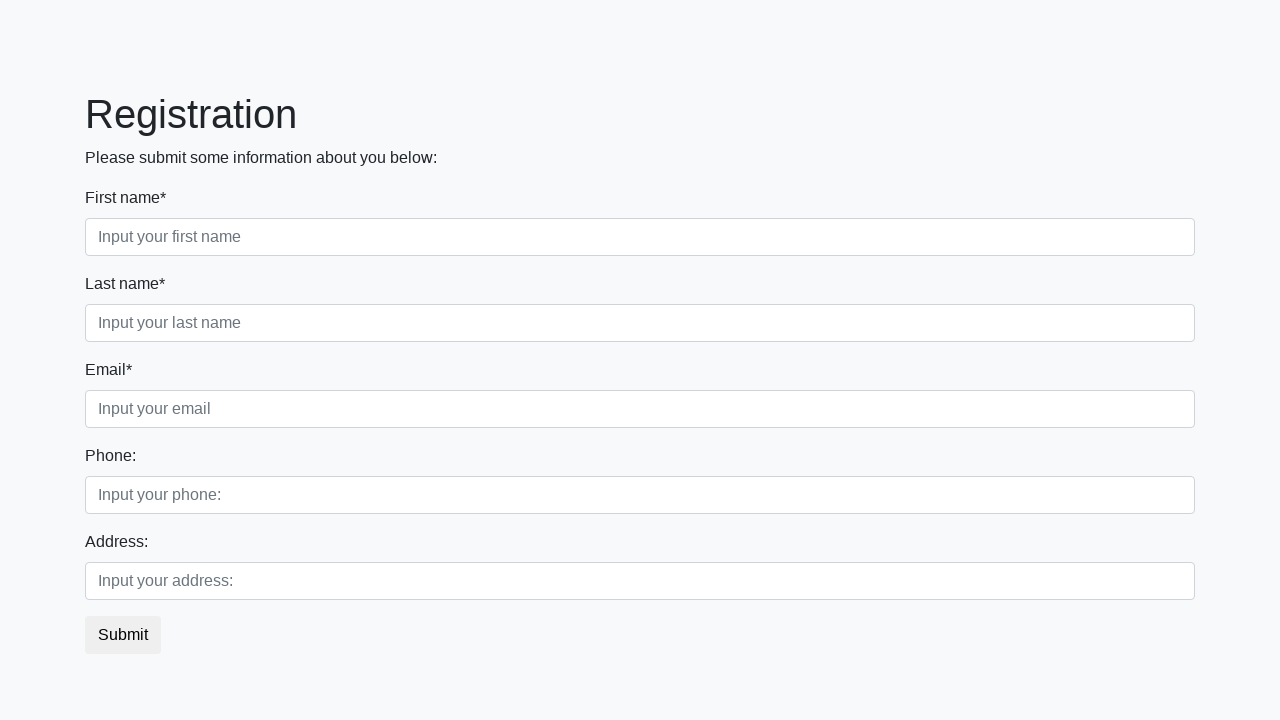

Filled first name field with 'Kolya' on .form-group.first_class>input[placeholder="Input your first name"]
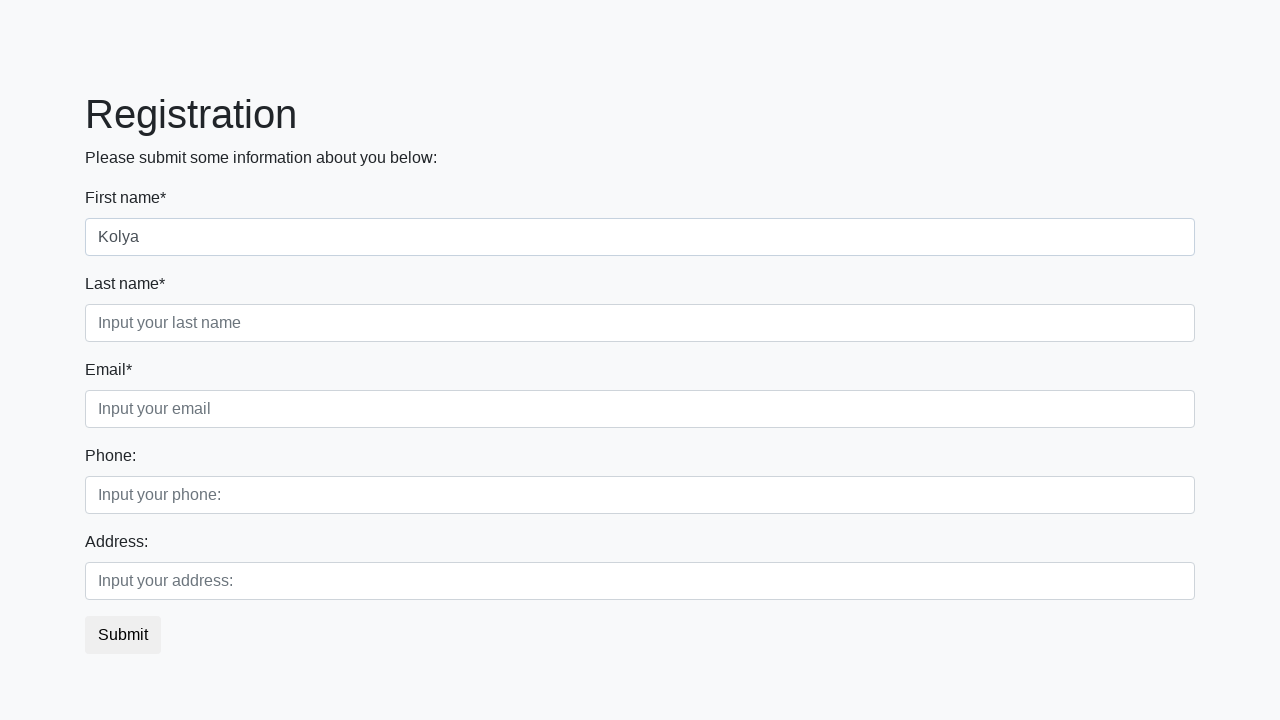

Filled last name field with 'Ladyn' on .form-group.second_class>input[placeholder="Input your last name"]
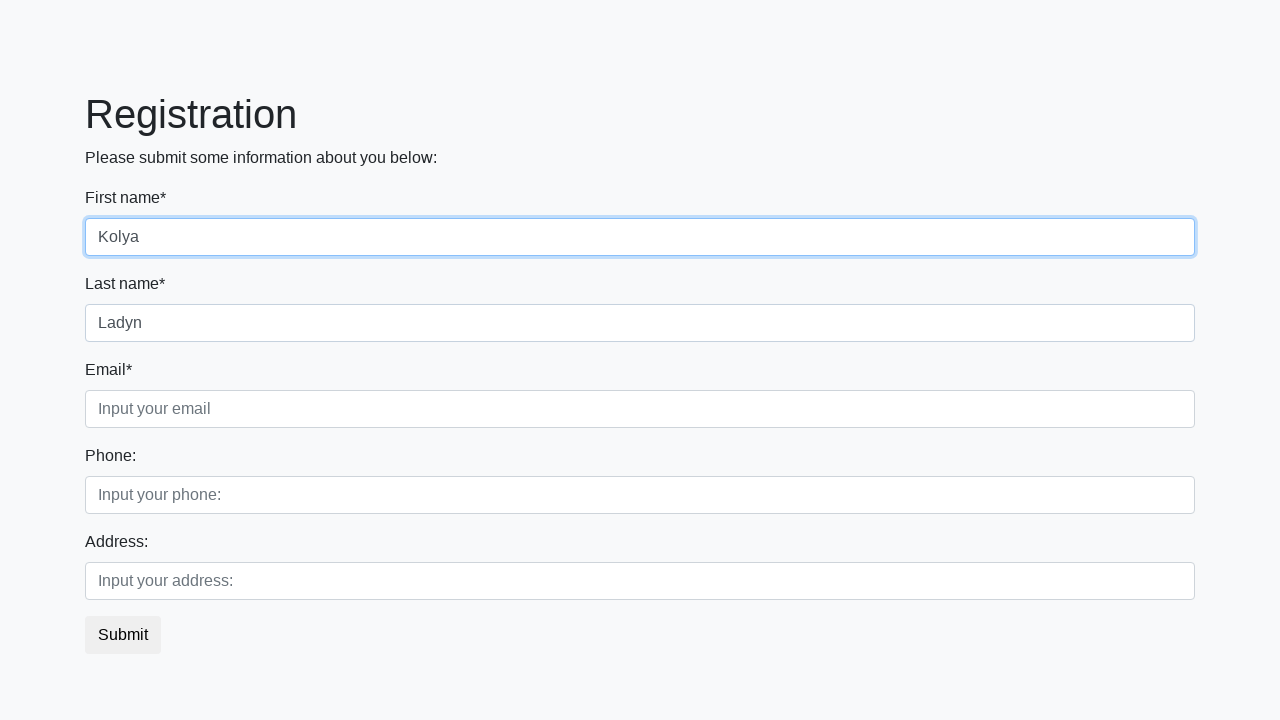

Filled email field with 'try@try.ru' on .form-group.third_class>input[placeholder="Input your email"]
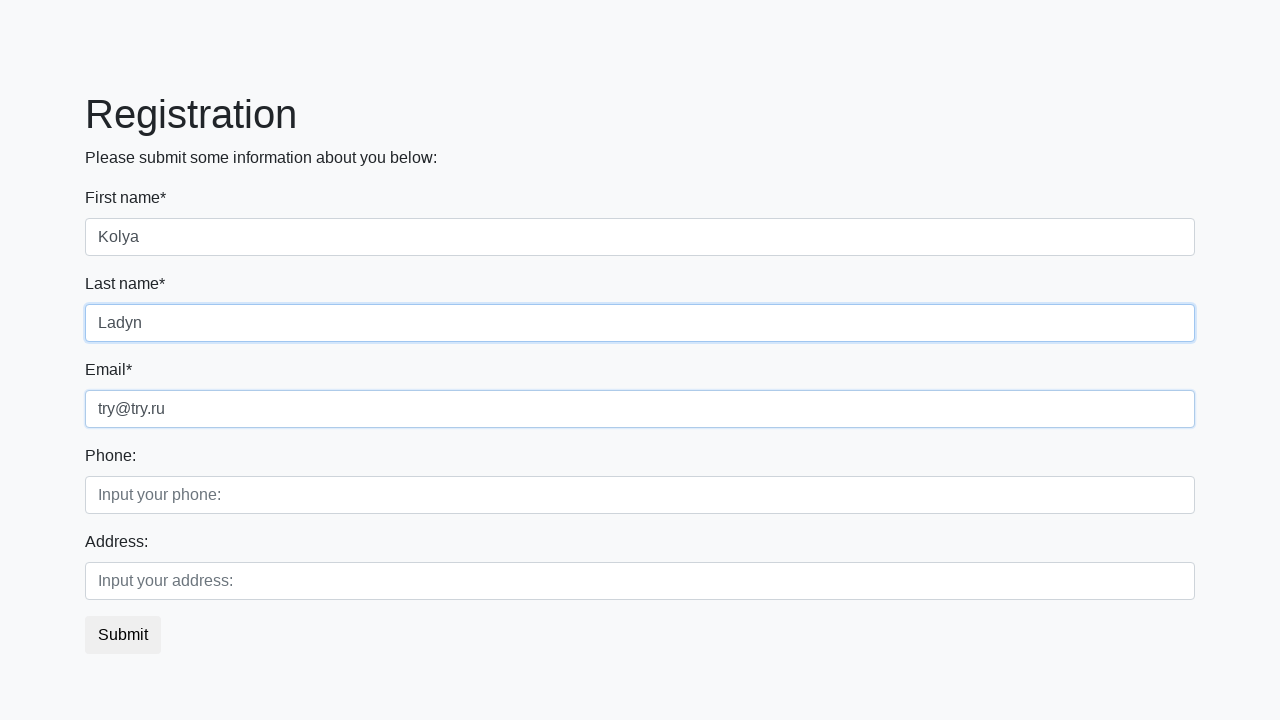

Clicked submit button to register at (123, 635) on button.btn
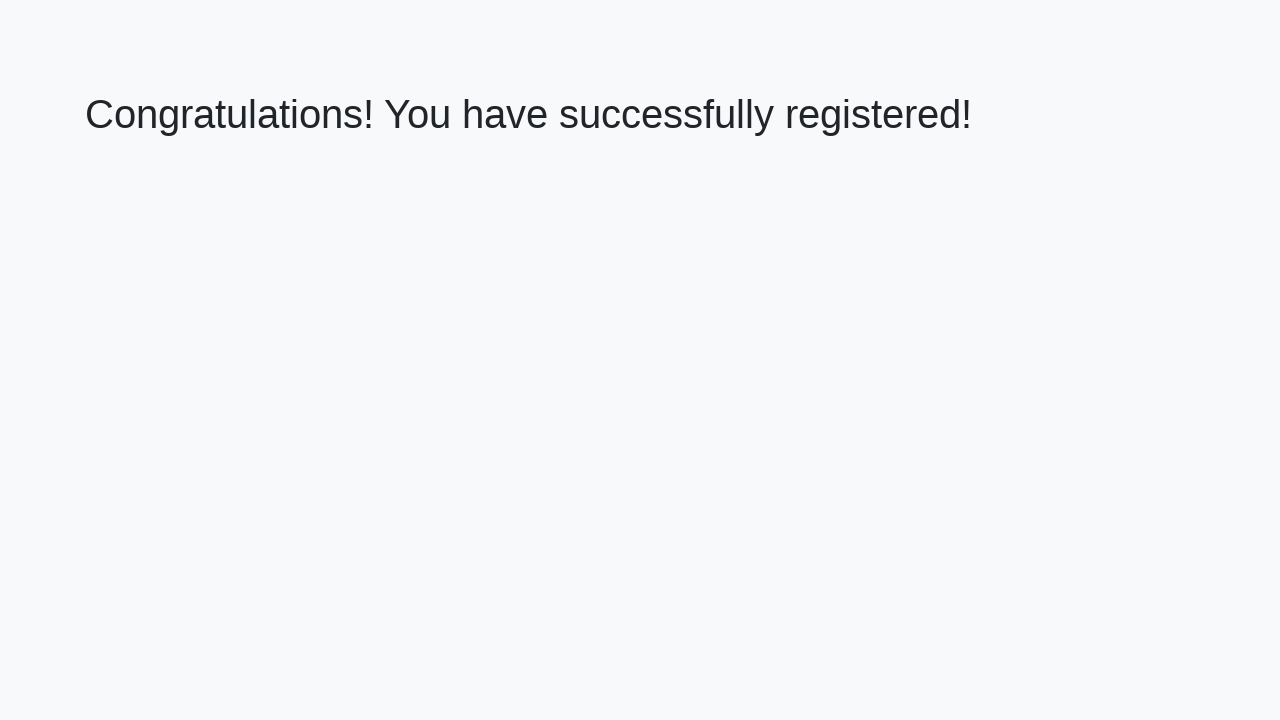

Success message h1 element loaded
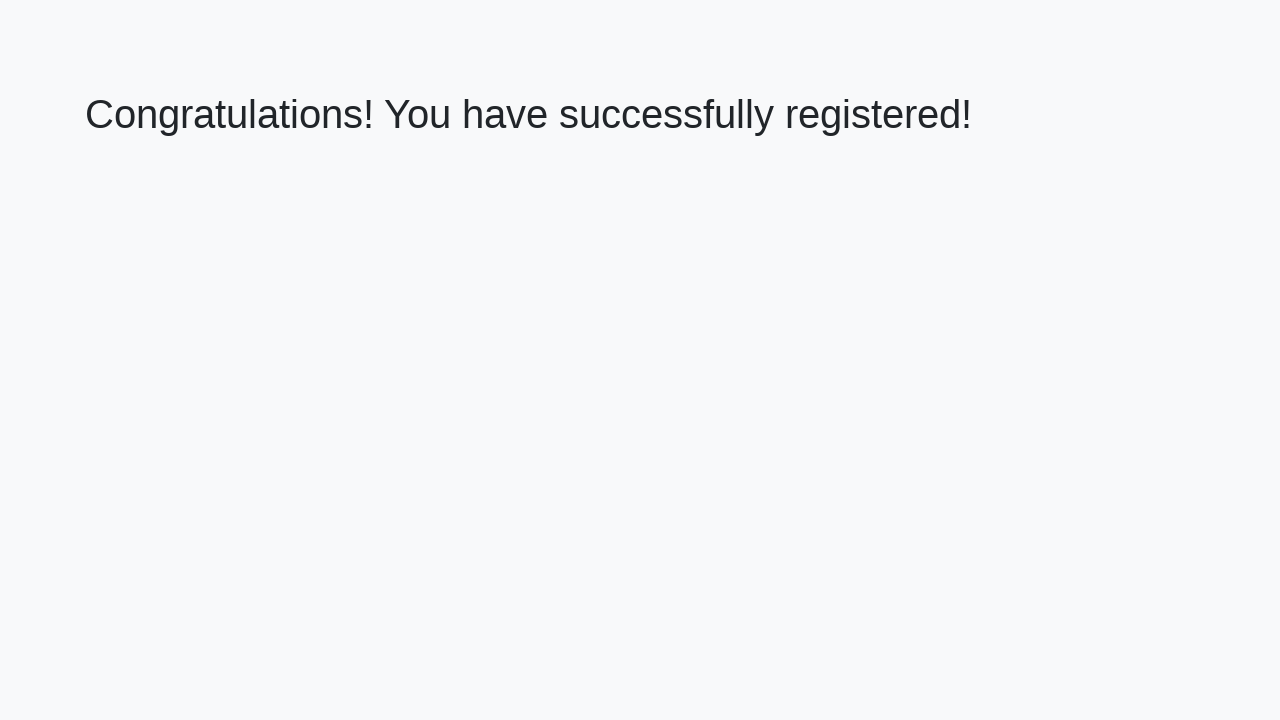

Extracted success message text: 'Congratulations! You have successfully registered!'
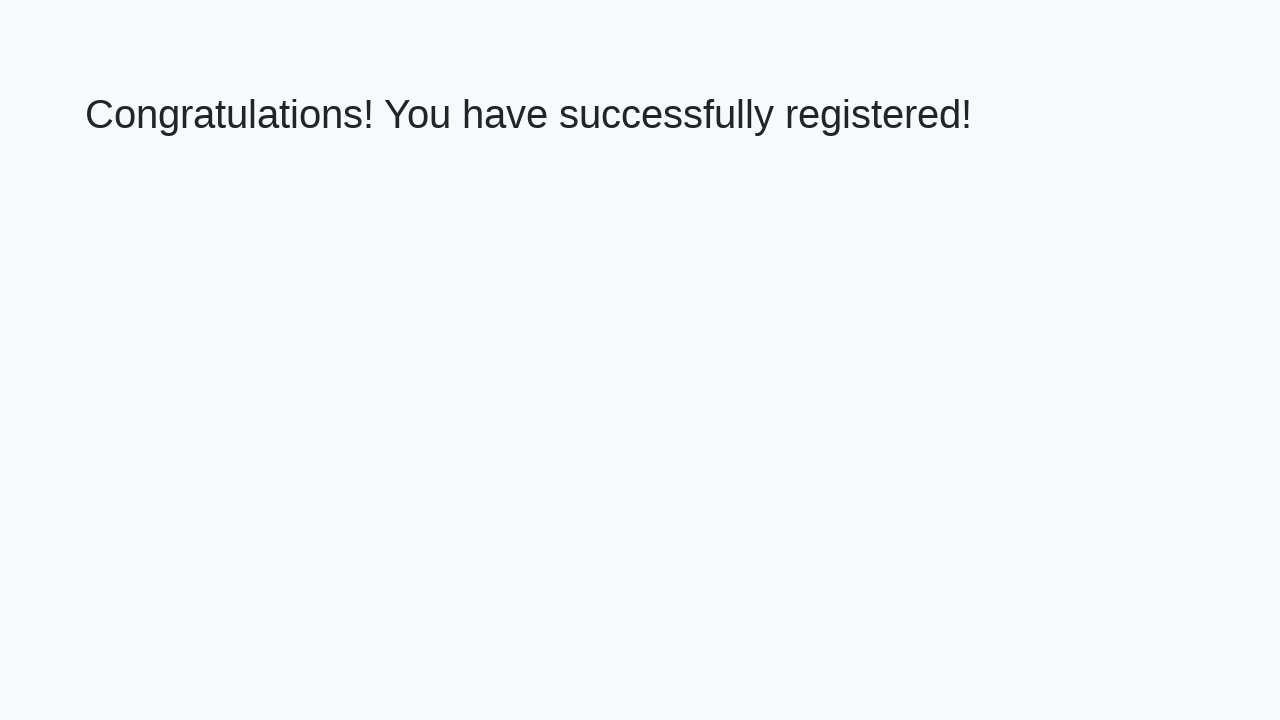

Verified successful registration message matches expected text
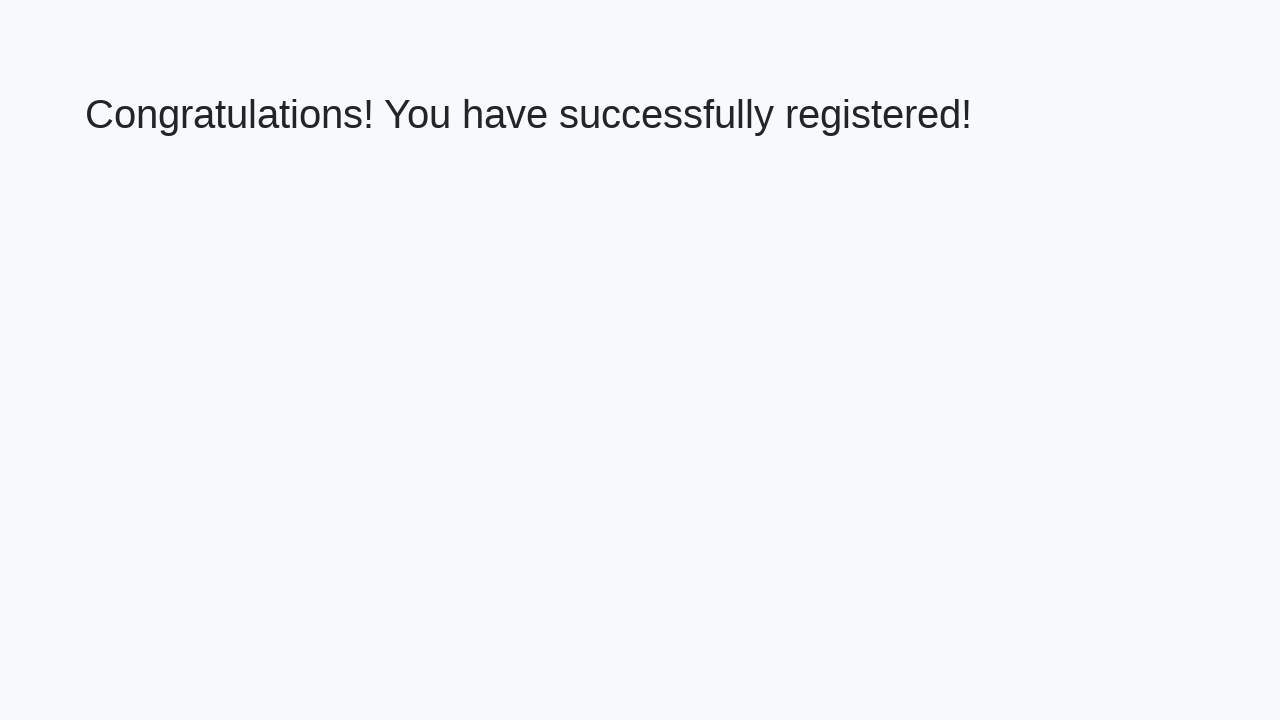

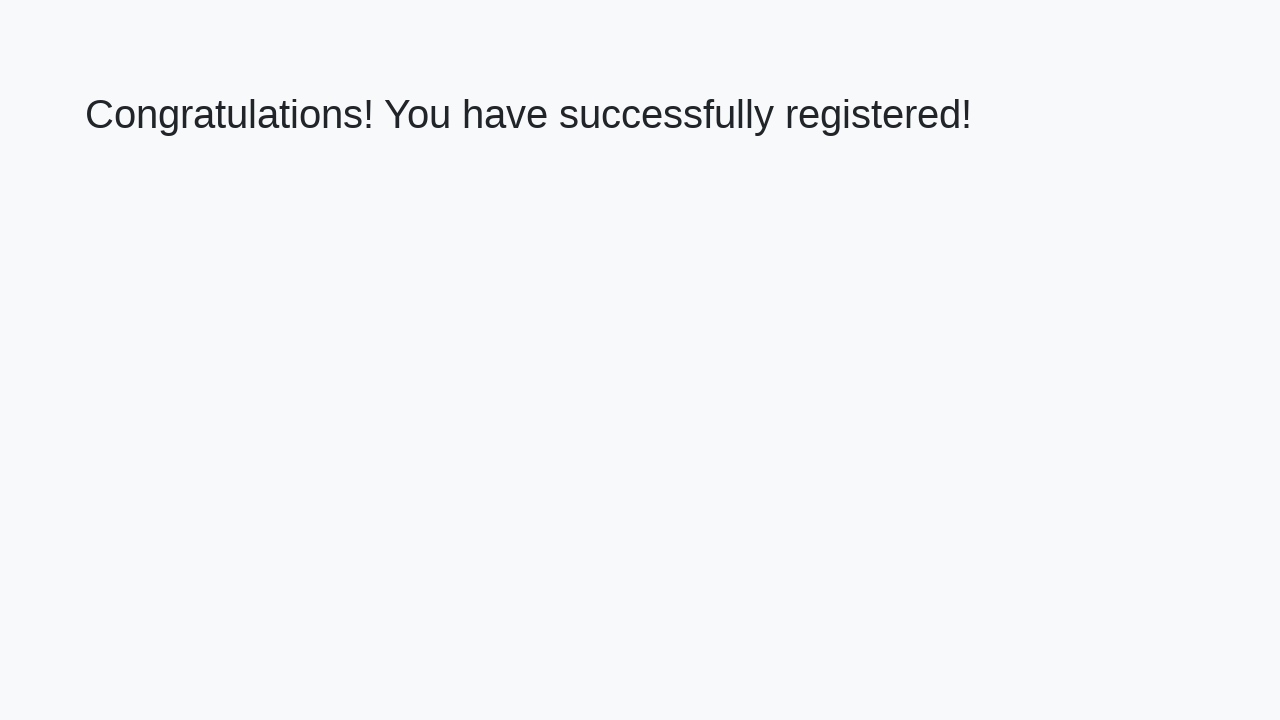